Tests iframe handling by switching to an embedded iframe on W3Schools' Try It editor, clearing and filling a first name input field, then submitting the form.

Starting URL: https://www.w3schools.com/html/tryit.asp?filename=tryhtml_form_submit

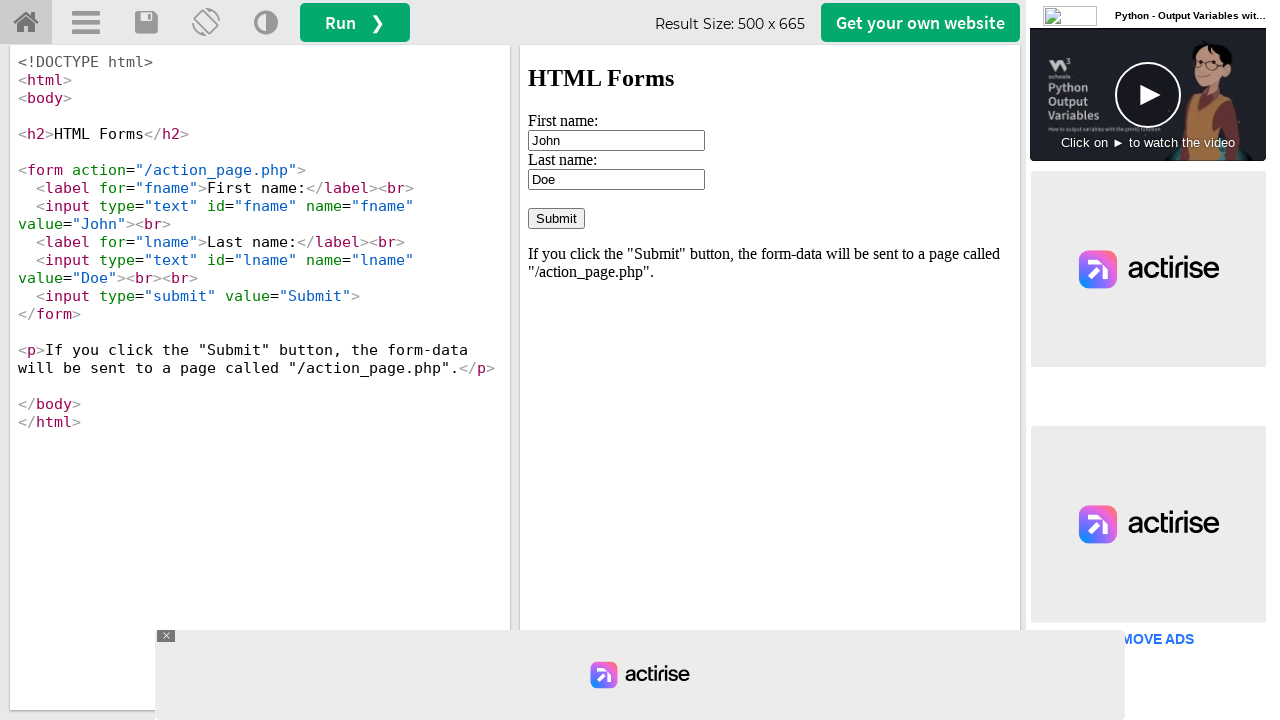

Waited for iframe #iframeResult to load
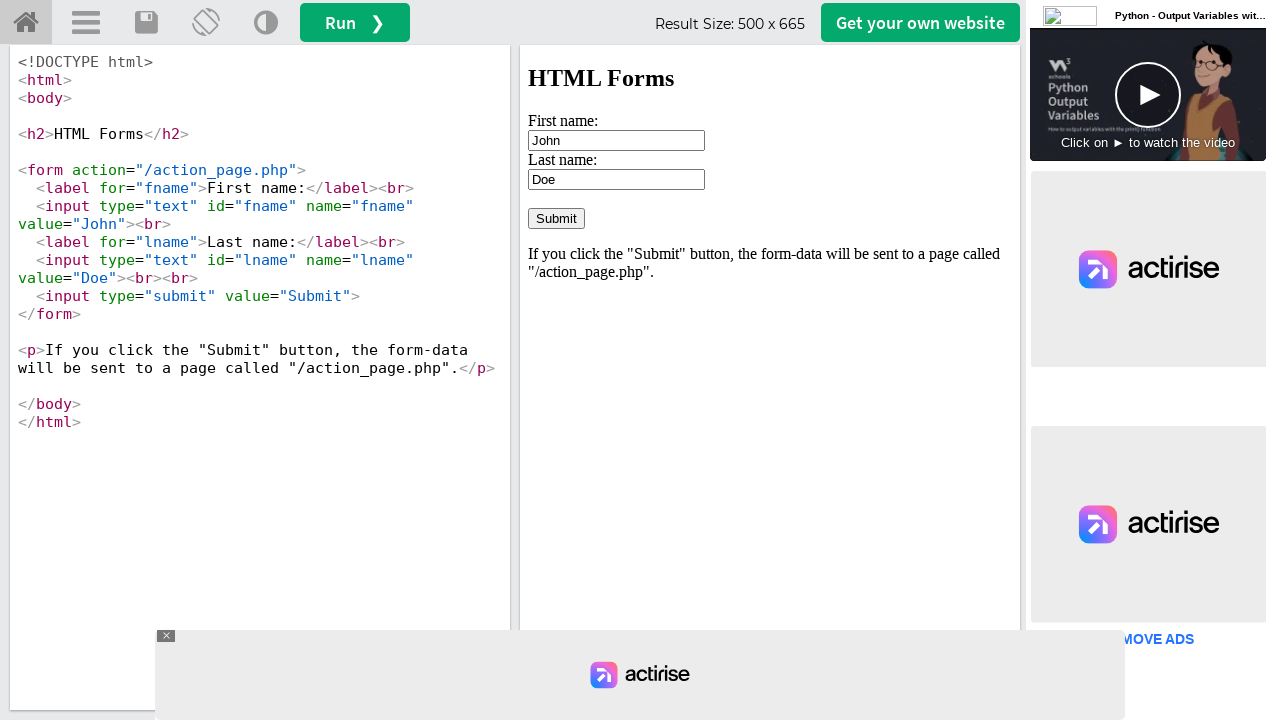

Located iframe #iframeResult for form access
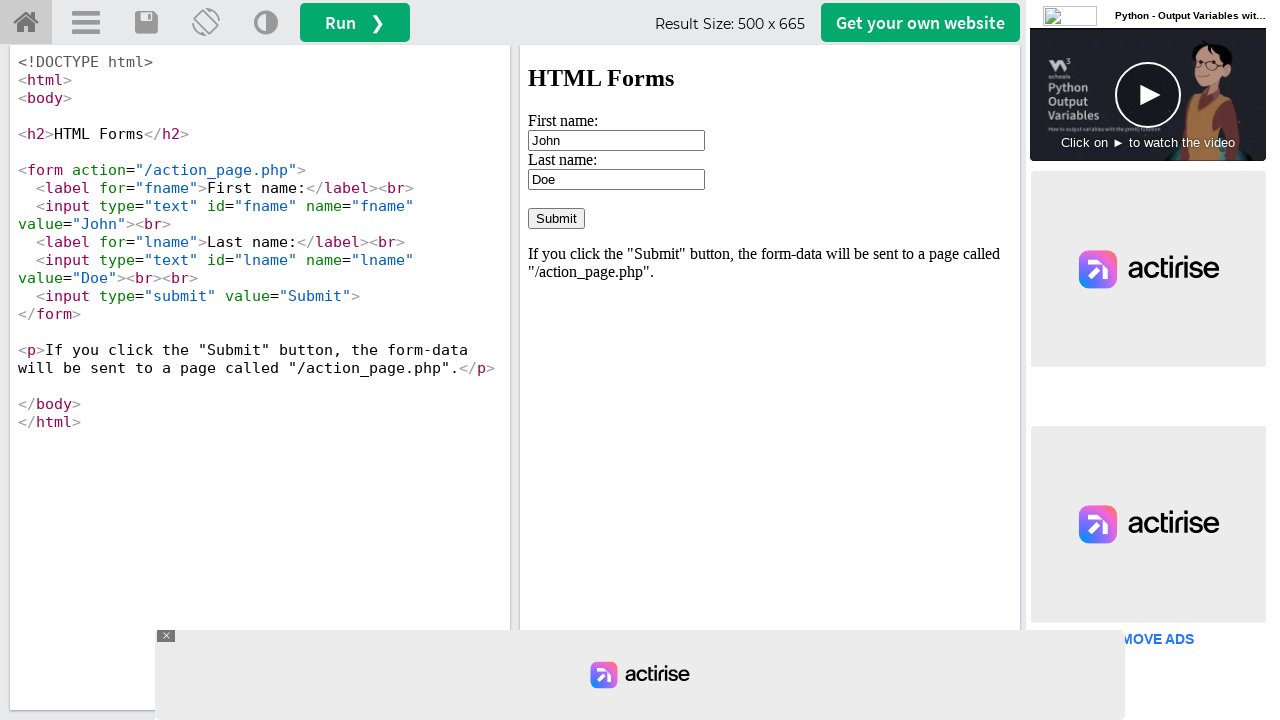

Cleared the first name input field on #iframeResult >> internal:control=enter-frame >> #fname
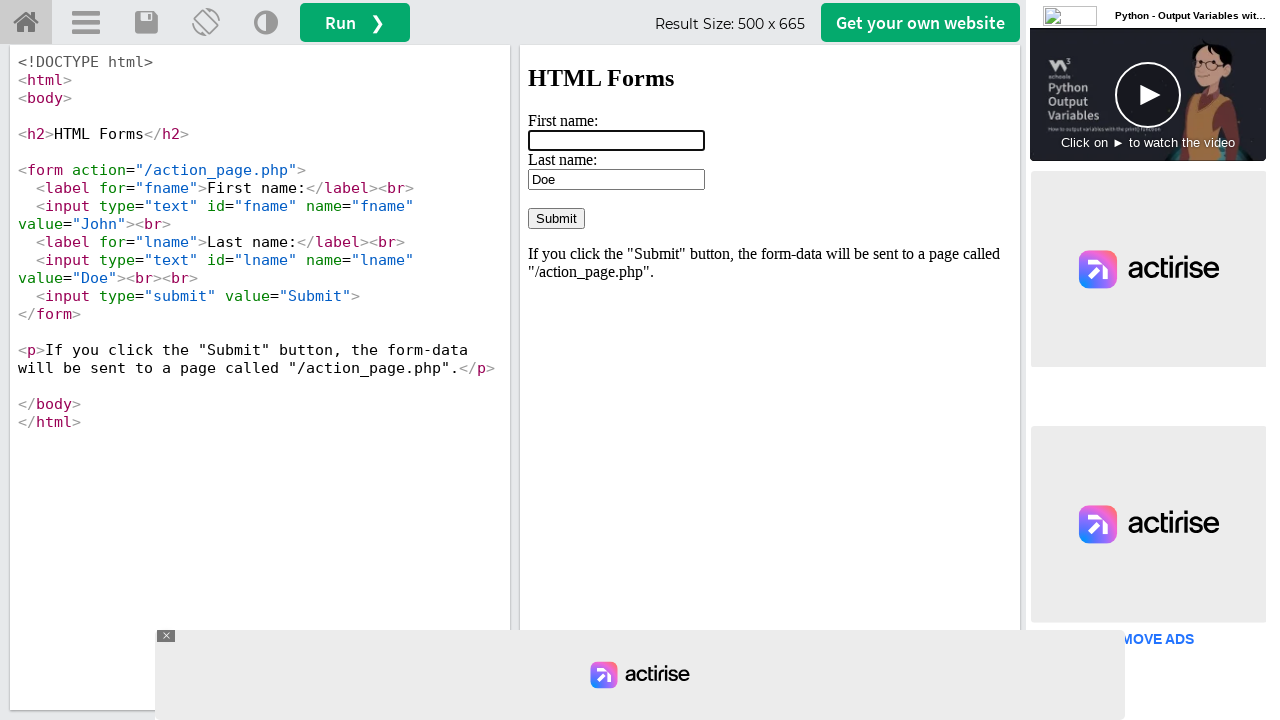

Filled first name field with 'naveen' on #iframeResult >> internal:control=enter-frame >> input[name='fname']
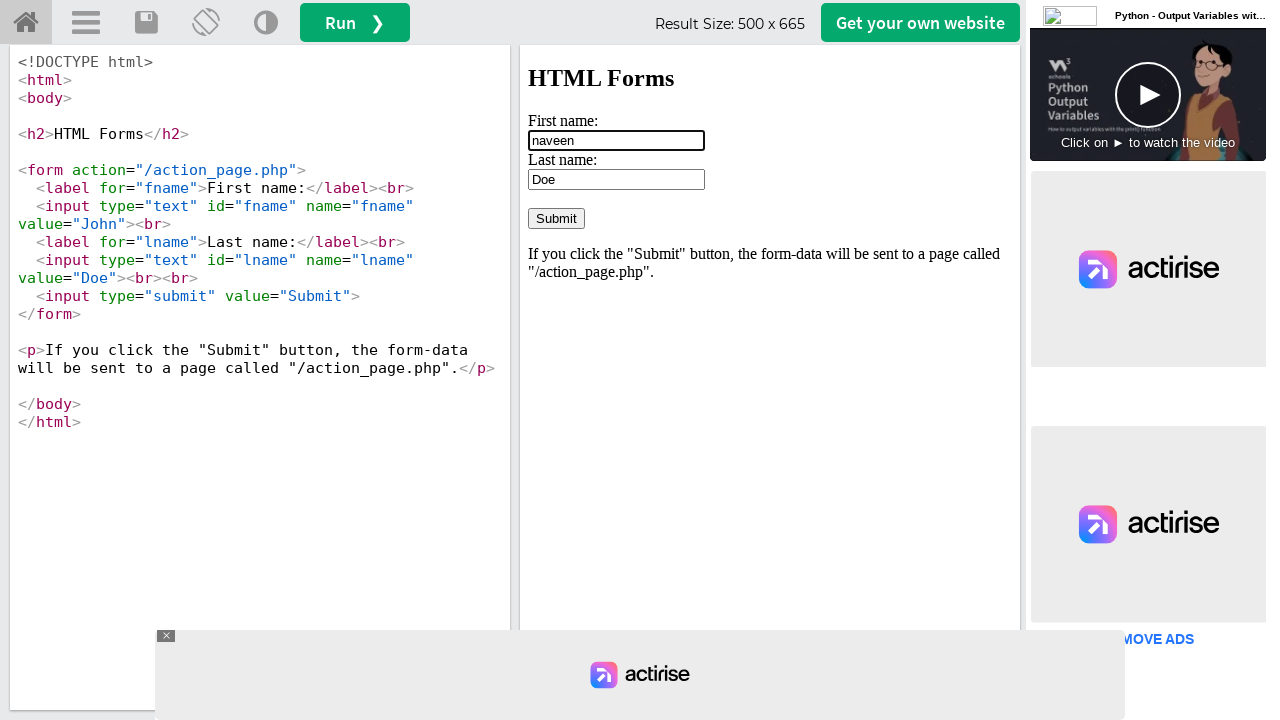

Clicked the submit button to submit the form at (556, 218) on #iframeResult >> internal:control=enter-frame >> input[type='submit']
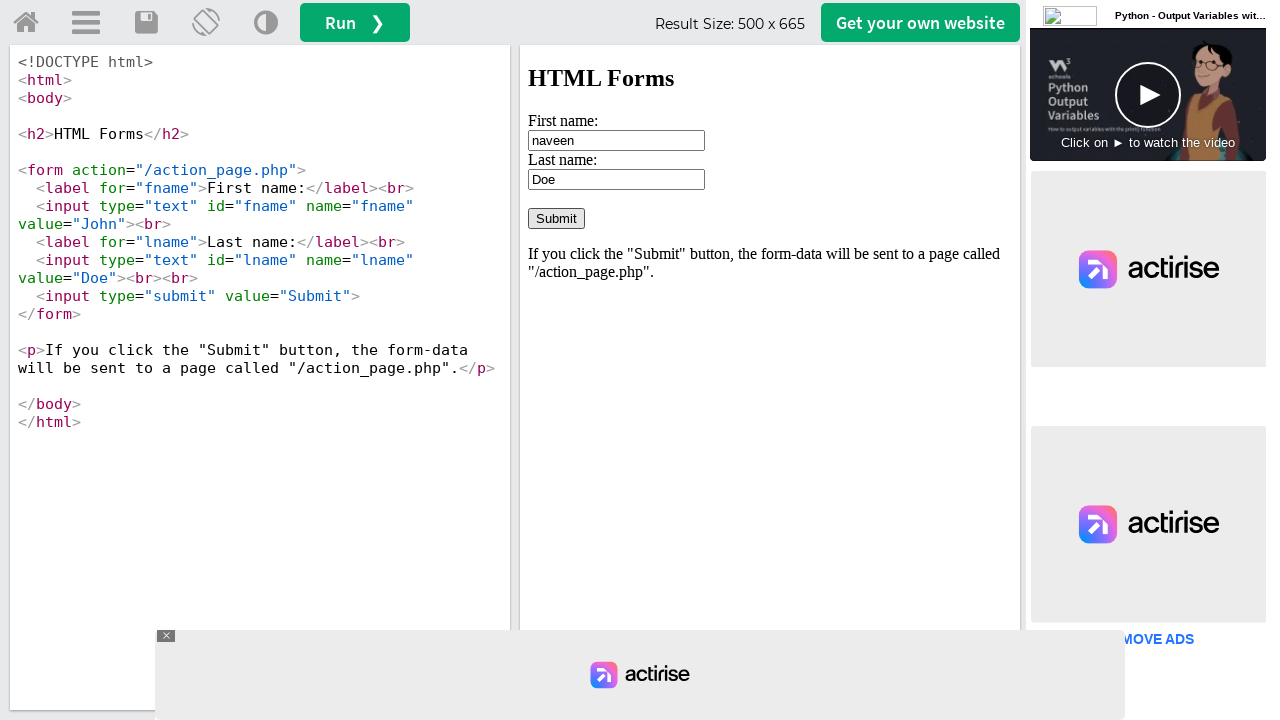

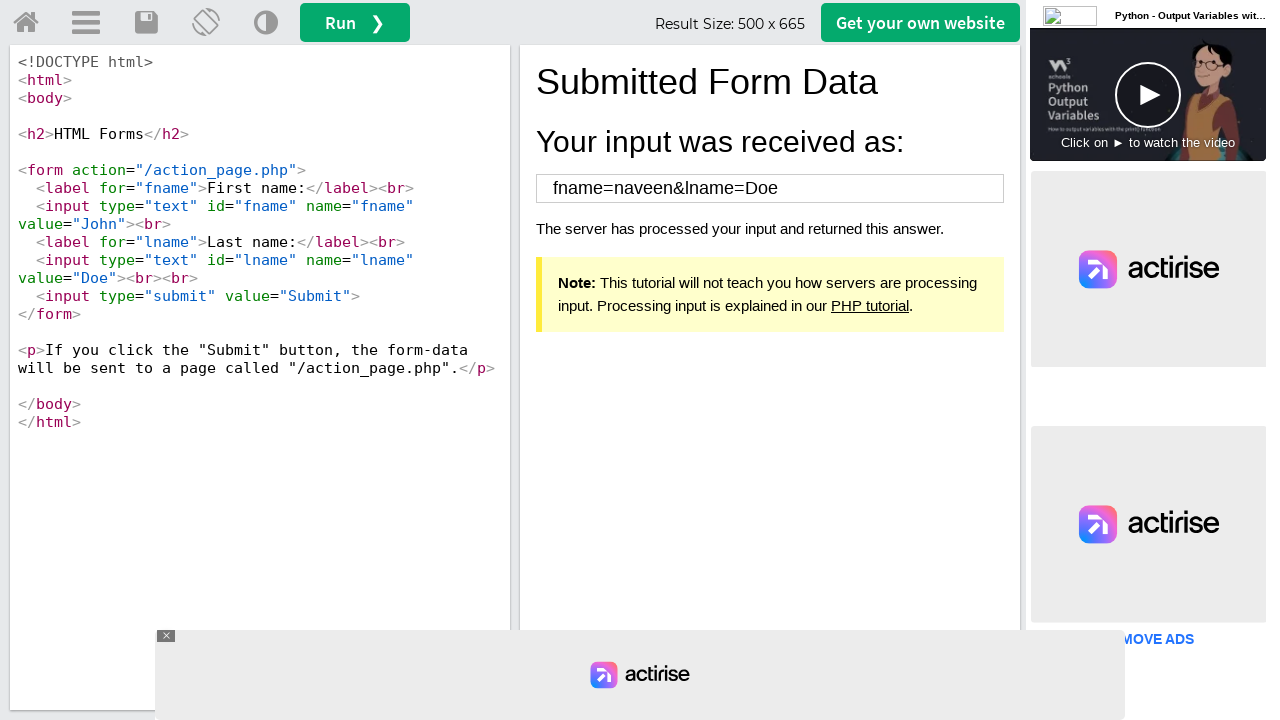